Tests that a todo item is removed when edited with an empty text string

Starting URL: https://demo.playwright.dev/todomvc

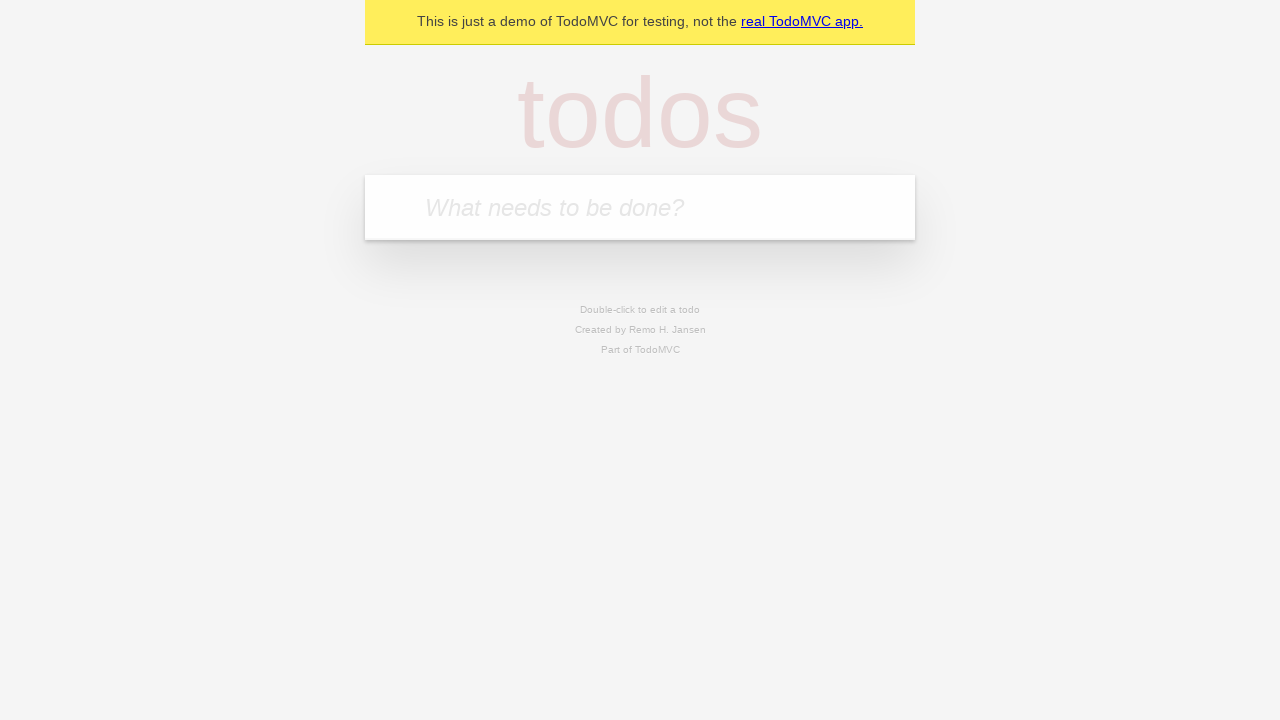

Filled new todo input with 'buy some cheese' on internal:attr=[placeholder="What needs to be done?"i]
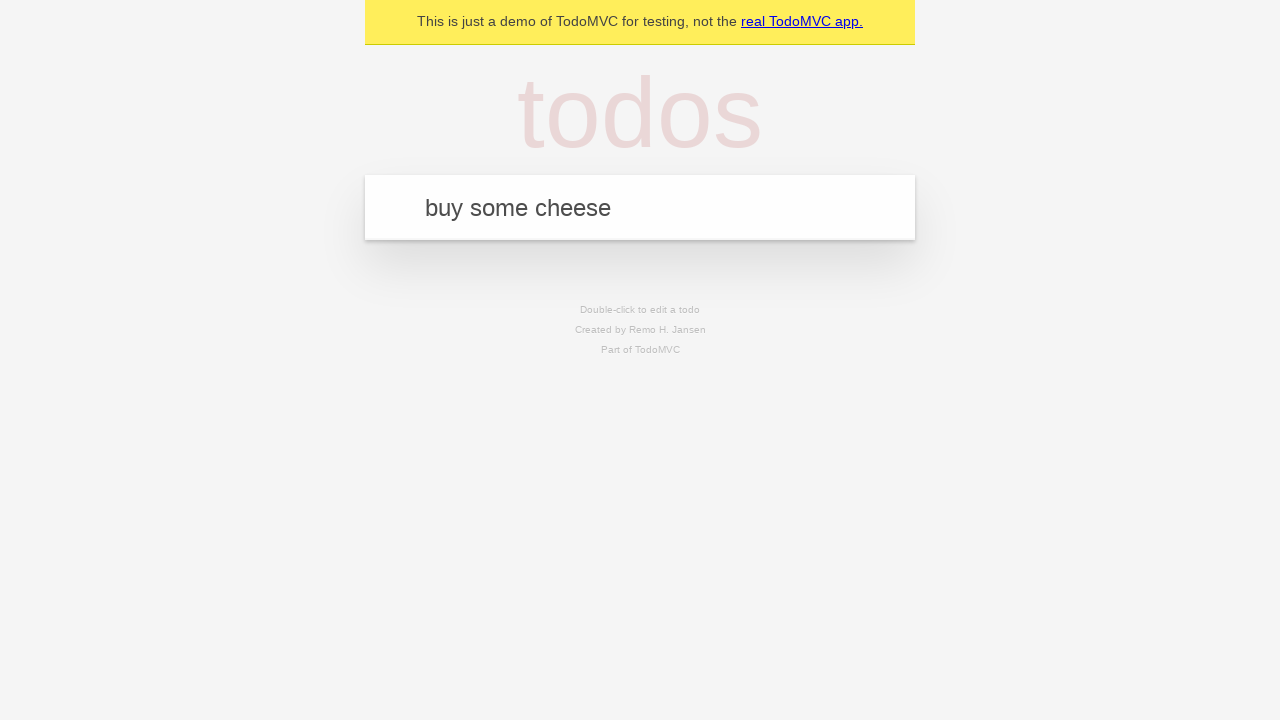

Pressed Enter to create todo 'buy some cheese' on internal:attr=[placeholder="What needs to be done?"i]
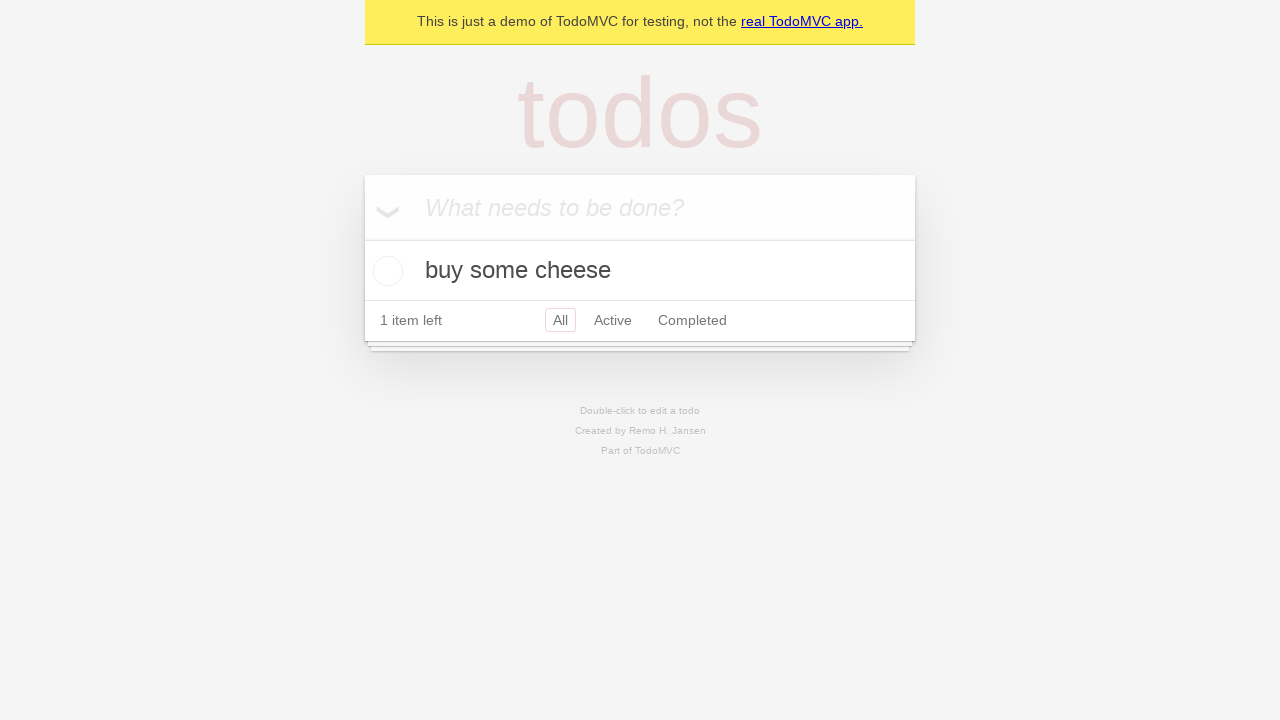

Filled new todo input with 'feed the cat' on internal:attr=[placeholder="What needs to be done?"i]
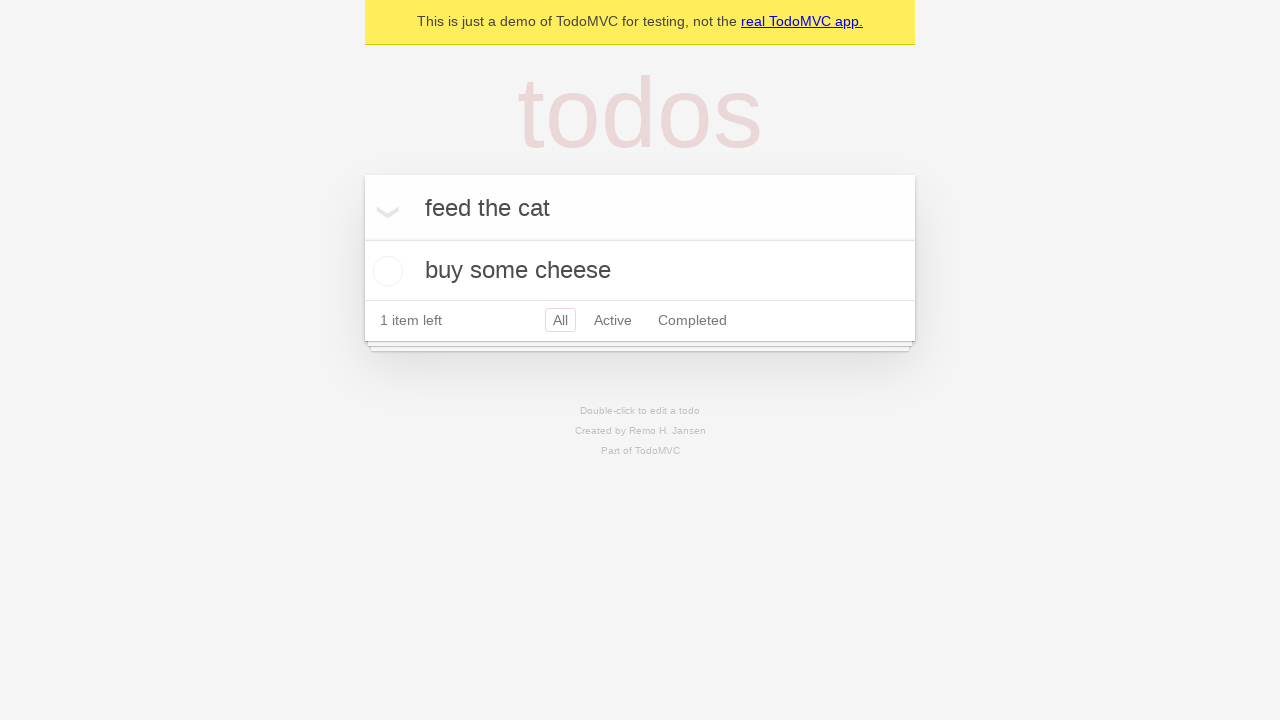

Pressed Enter to create todo 'feed the cat' on internal:attr=[placeholder="What needs to be done?"i]
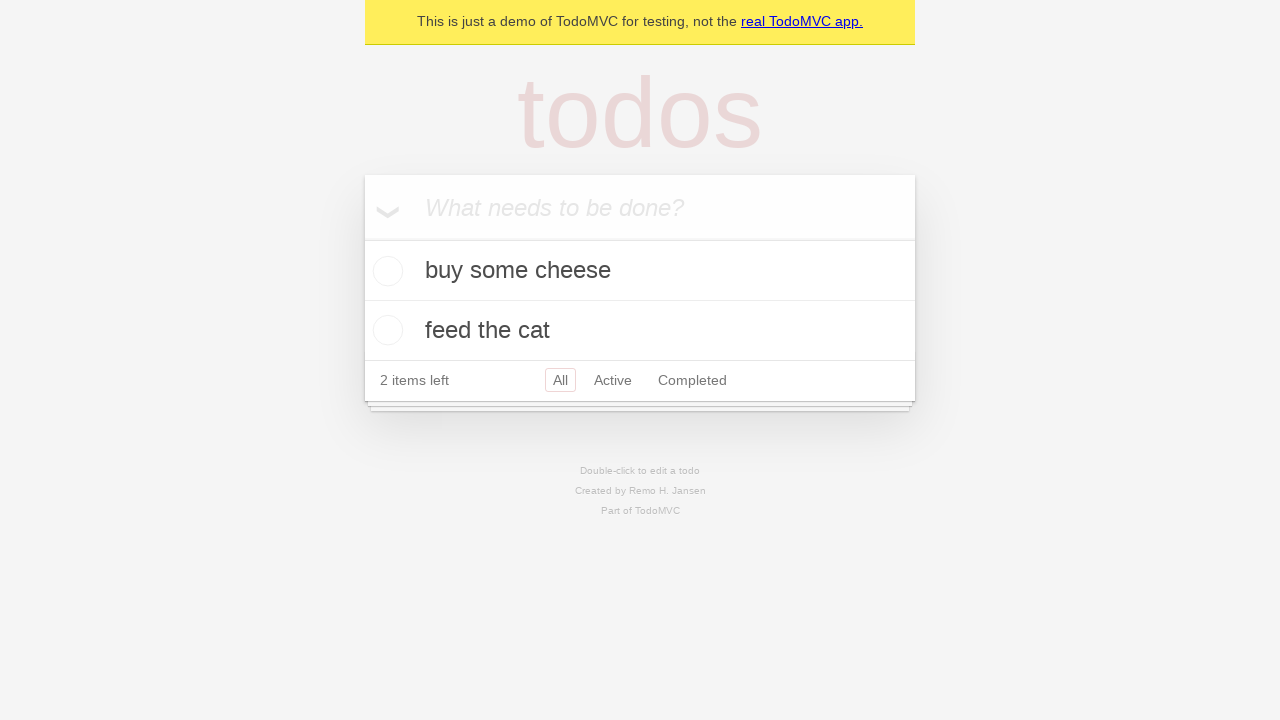

Filled new todo input with 'book a doctors appointment' on internal:attr=[placeholder="What needs to be done?"i]
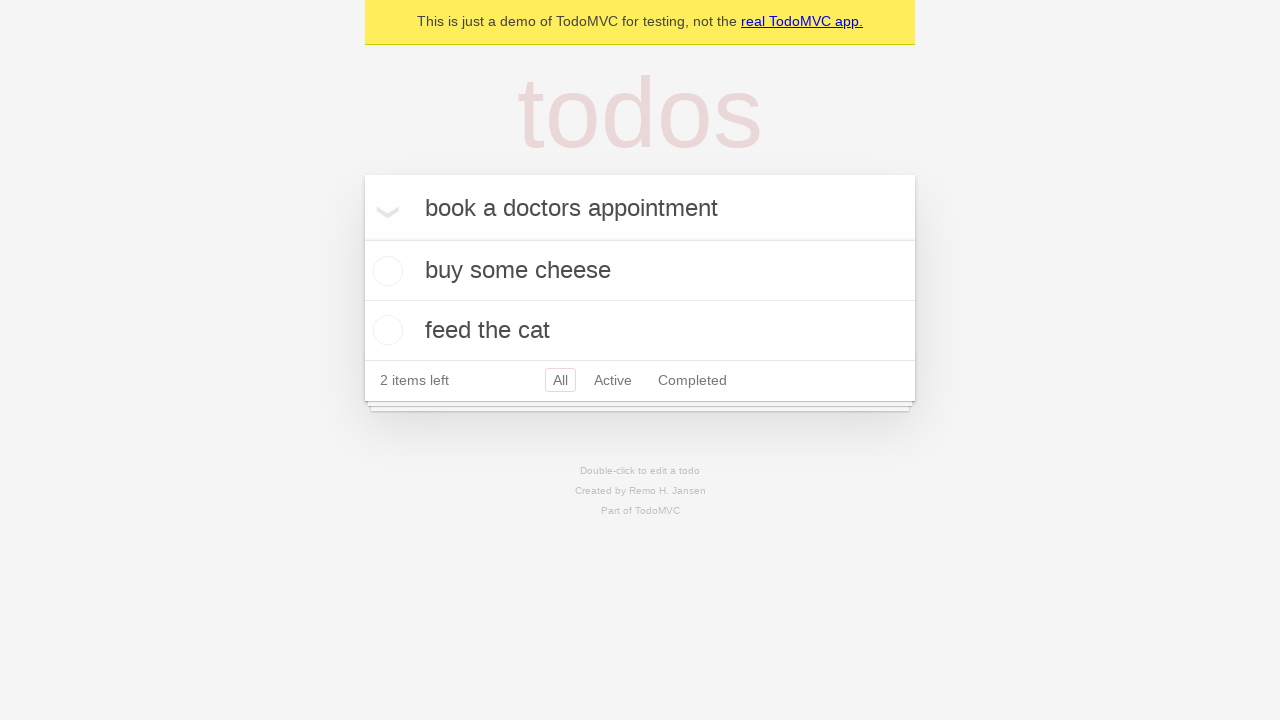

Pressed Enter to create todo 'book a doctors appointment' on internal:attr=[placeholder="What needs to be done?"i]
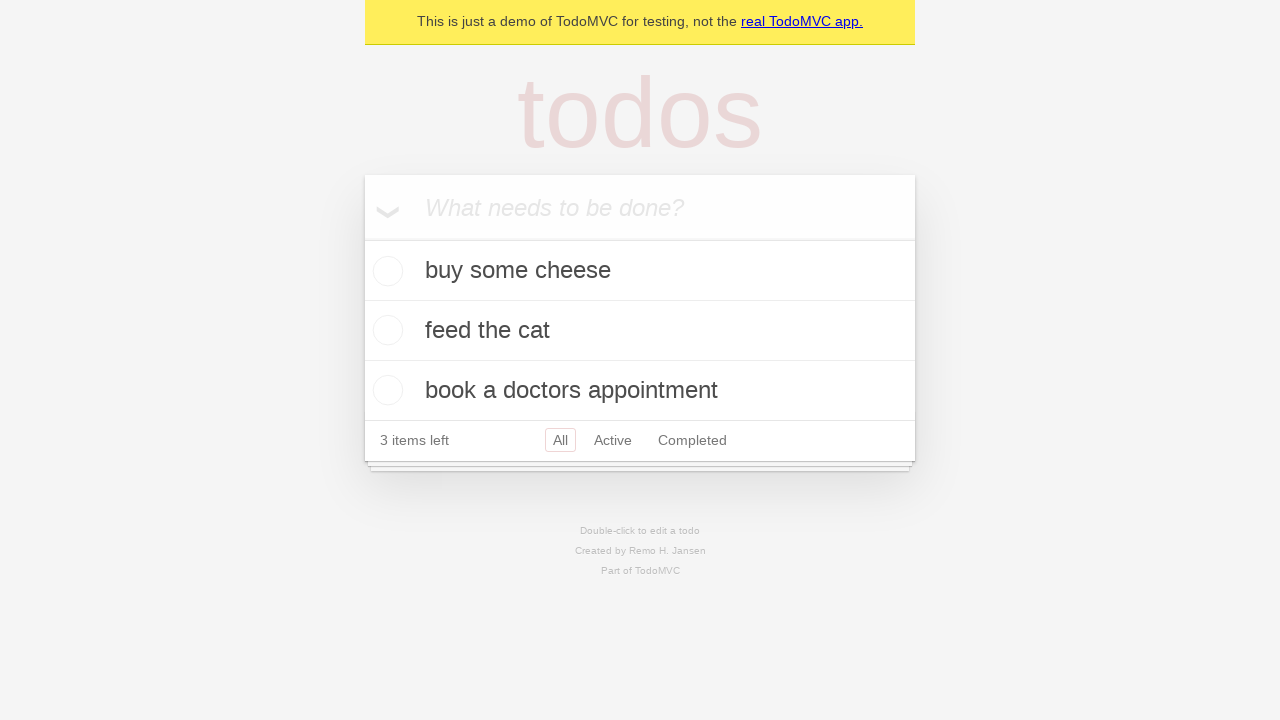

Double-clicked second todo item to enter edit mode at (640, 331) on internal:testid=[data-testid="todo-item"s] >> nth=1
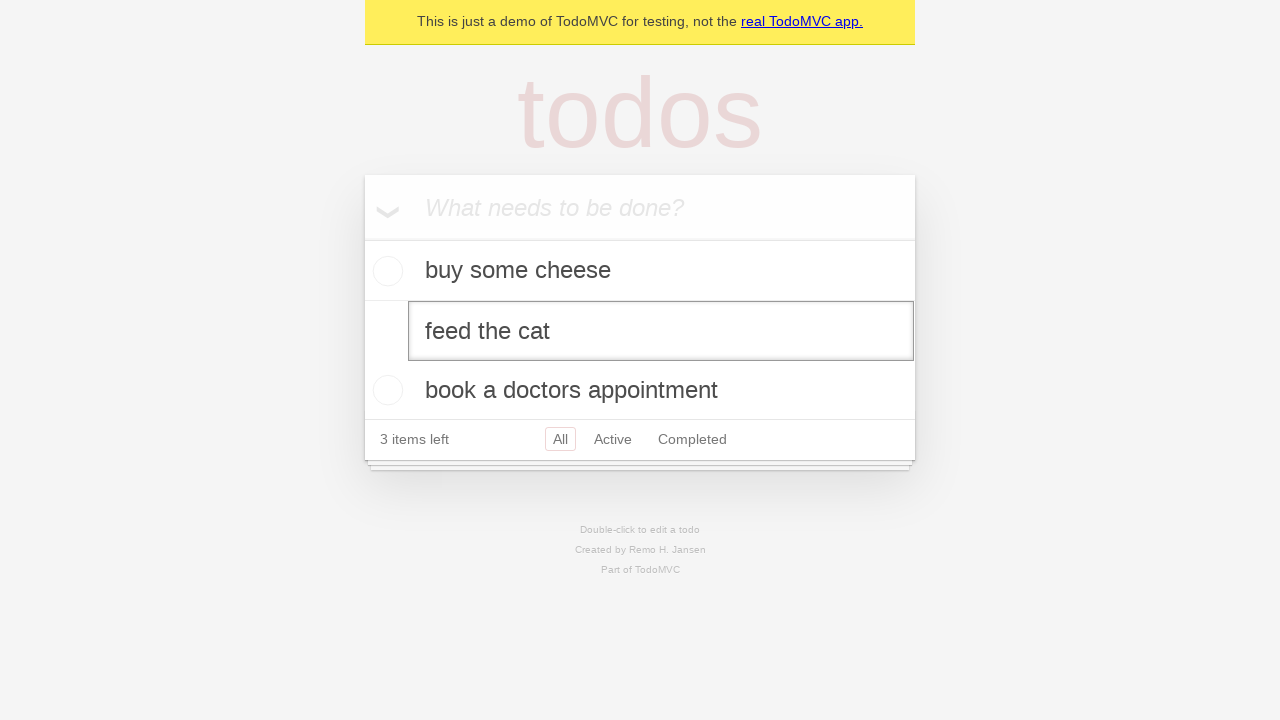

Cleared the edit input field with empty string on internal:testid=[data-testid="todo-item"s] >> nth=1 >> internal:role=textbox[nam
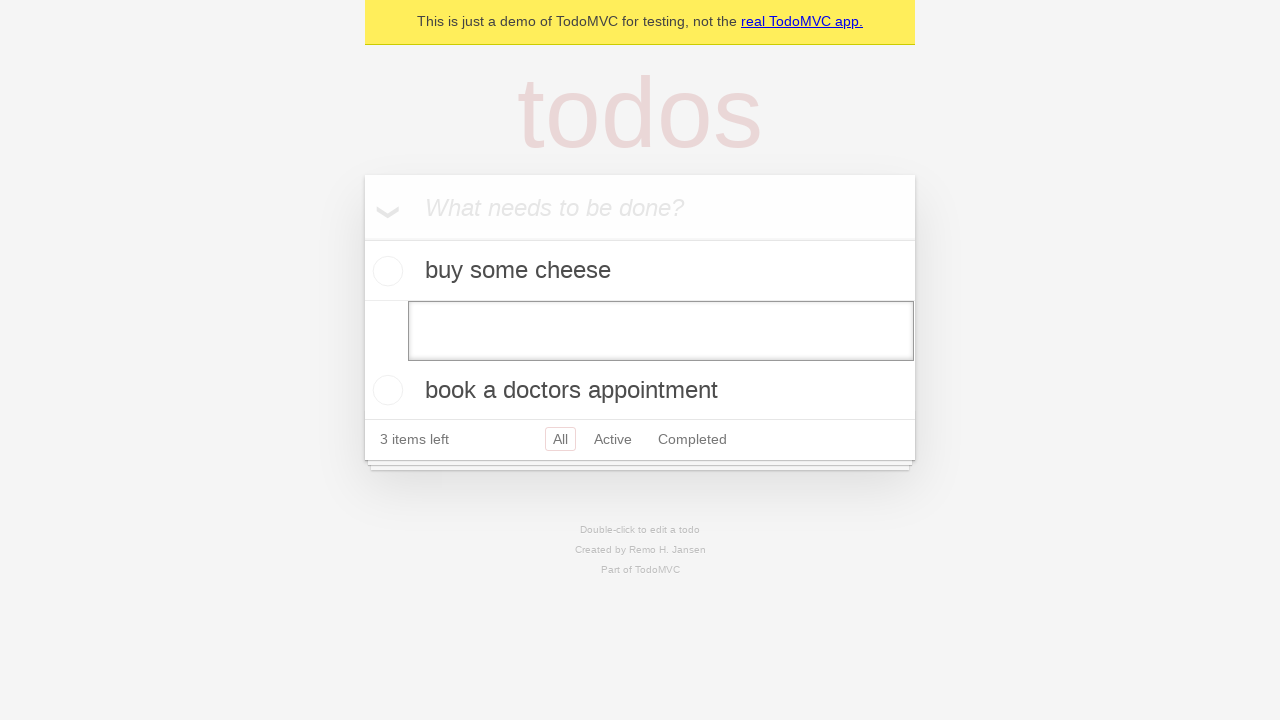

Pressed Enter to confirm empty edit, removing the todo item on internal:testid=[data-testid="todo-item"s] >> nth=1 >> internal:role=textbox[nam
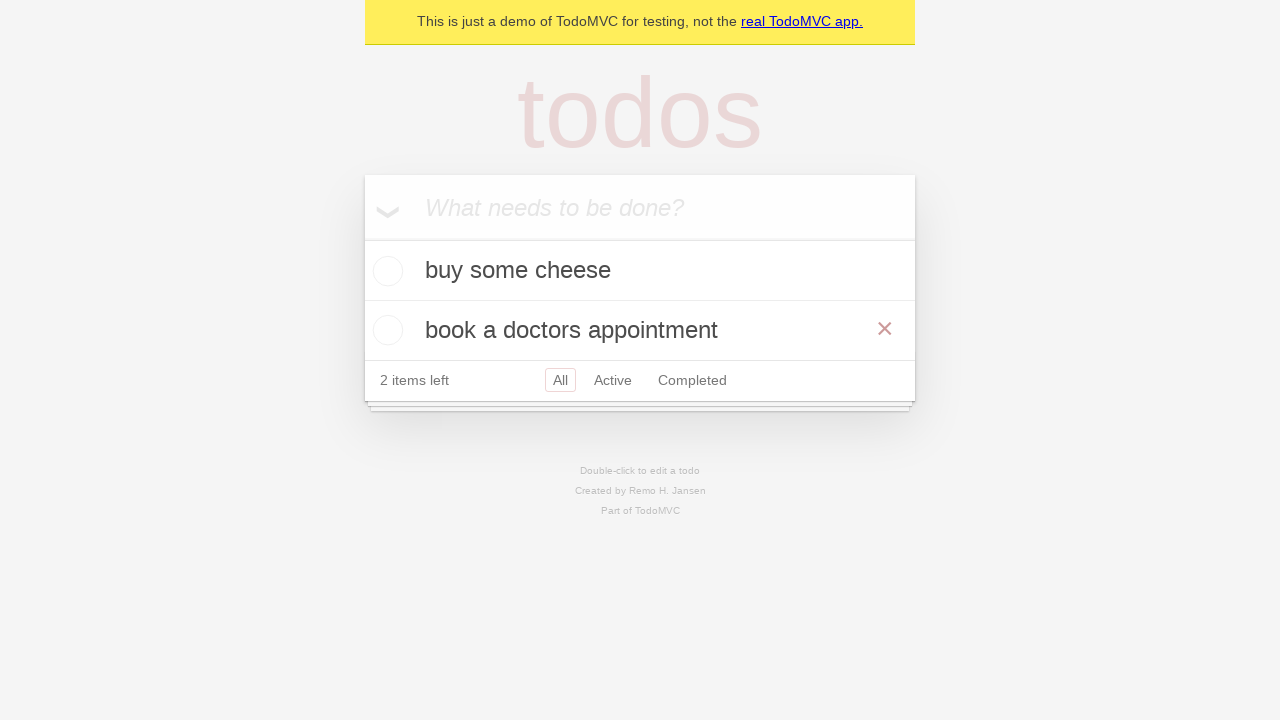

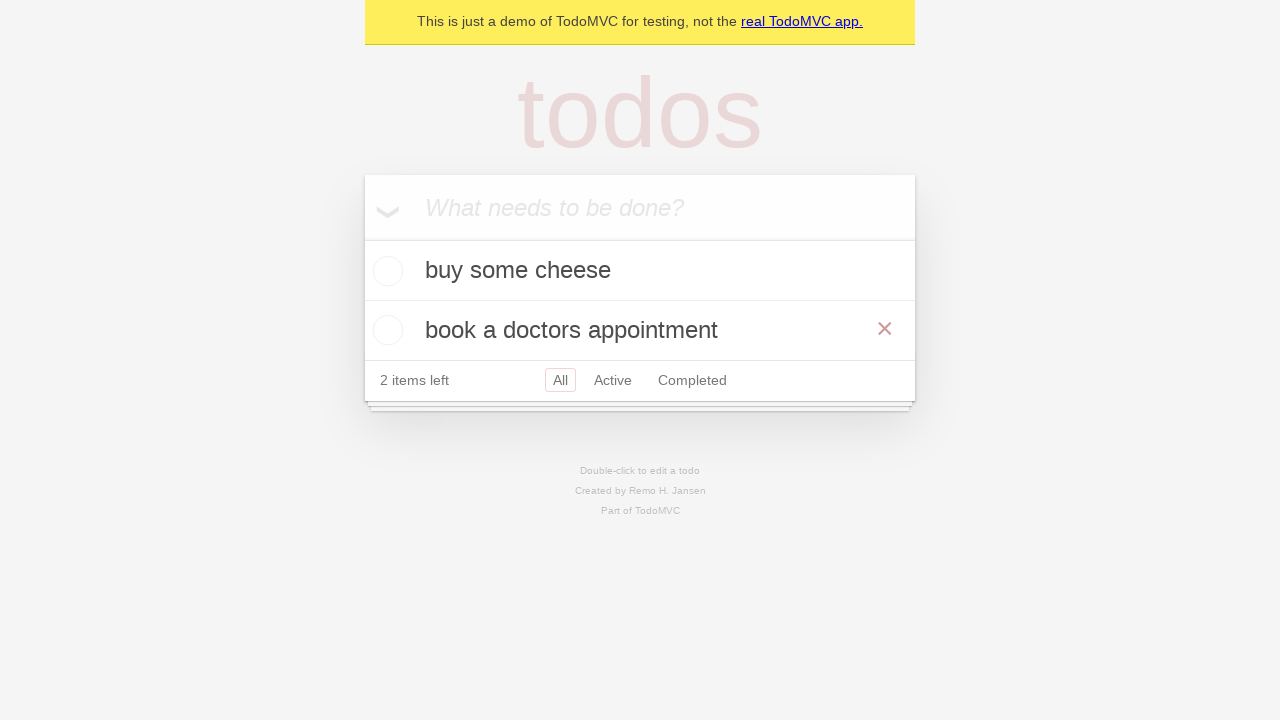